Tests the calendar type selection on a prayer times website by scrolling to and clicking the Gregorian calendar radio button, then waiting for the content to update.

Starting URL: https://diegebetszeiten.de/chemnitz-de-diyanet-methode/

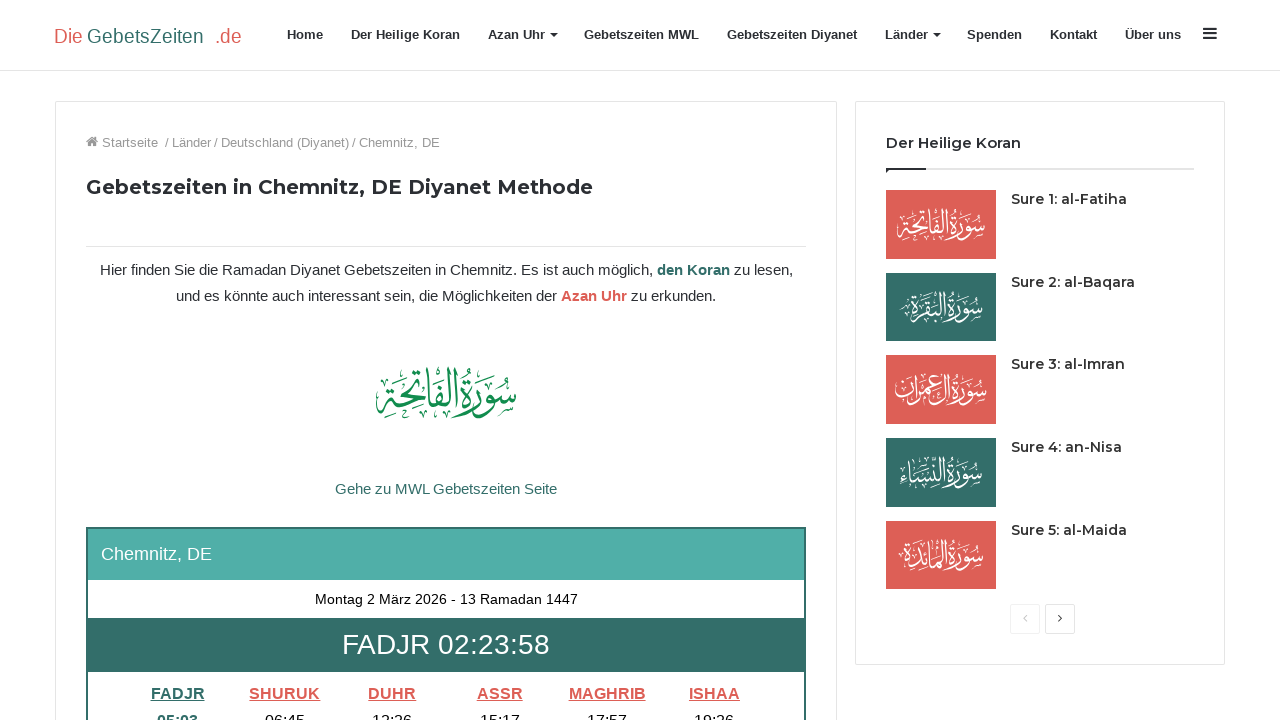

Waited for Gregorian calendar radio button to be visible
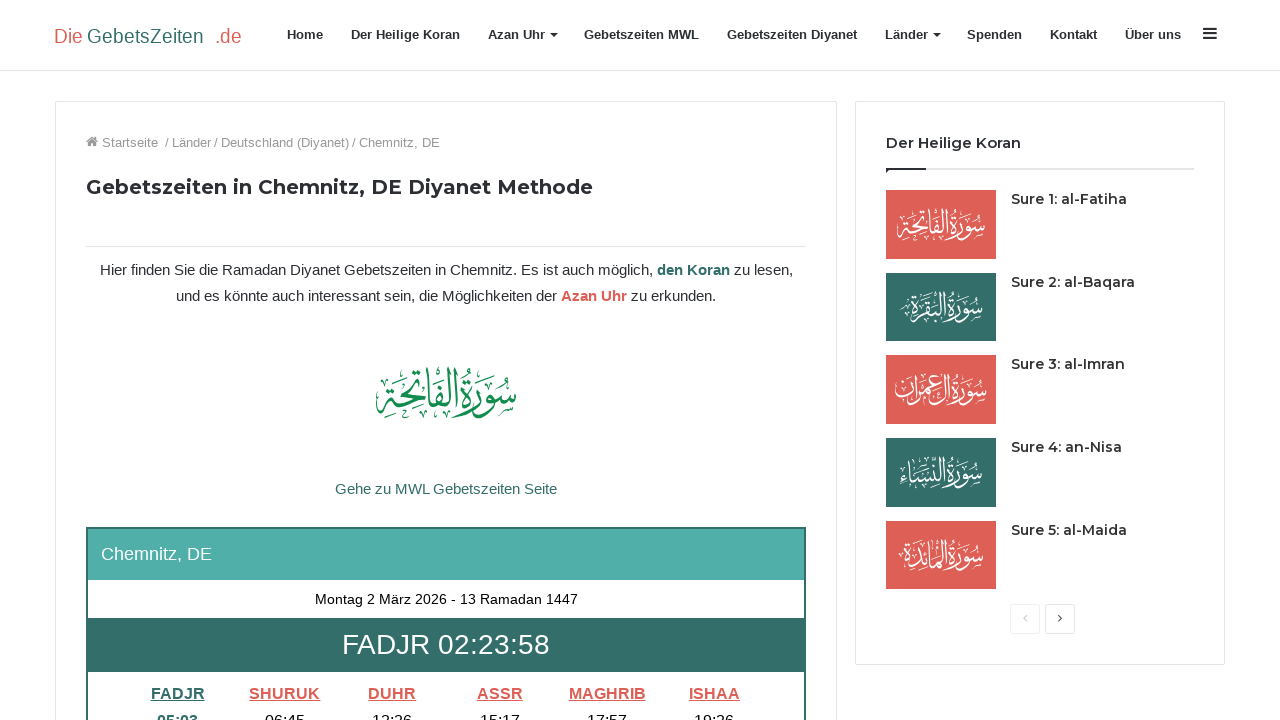

Scrolled Gregorian calendar radio button into view
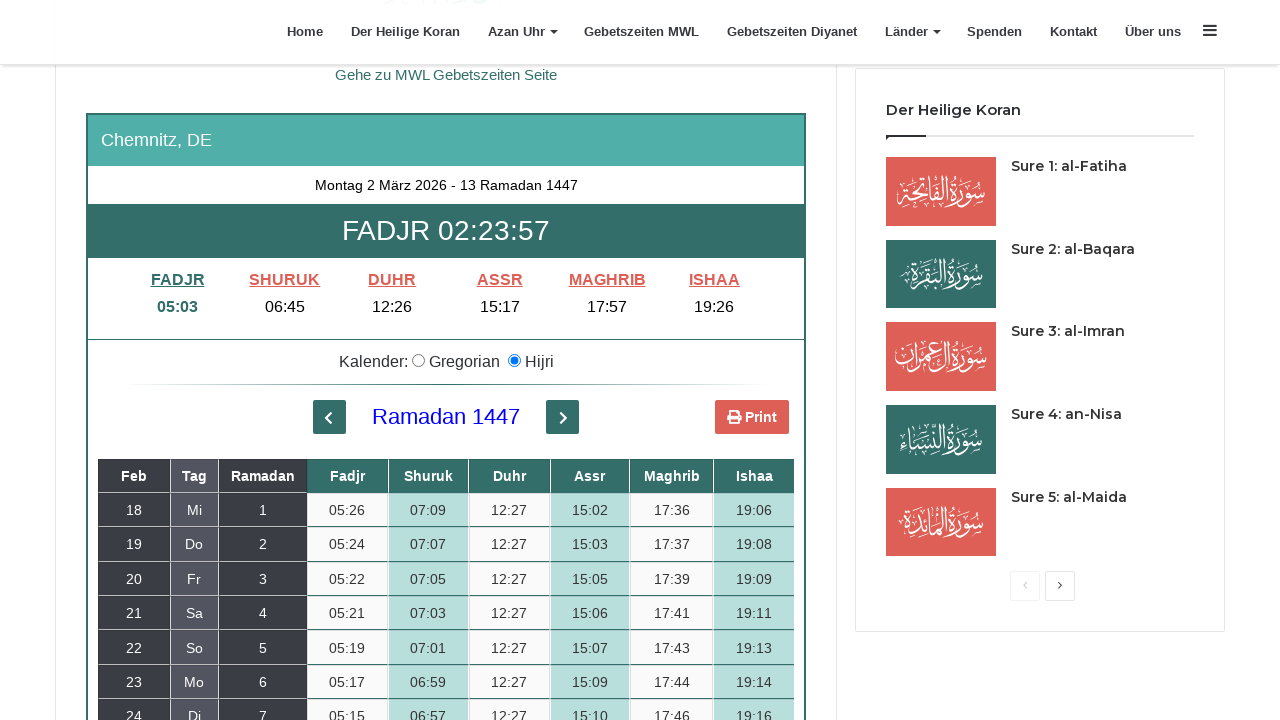

Clicked Gregorian calendar radio button to switch calendar type
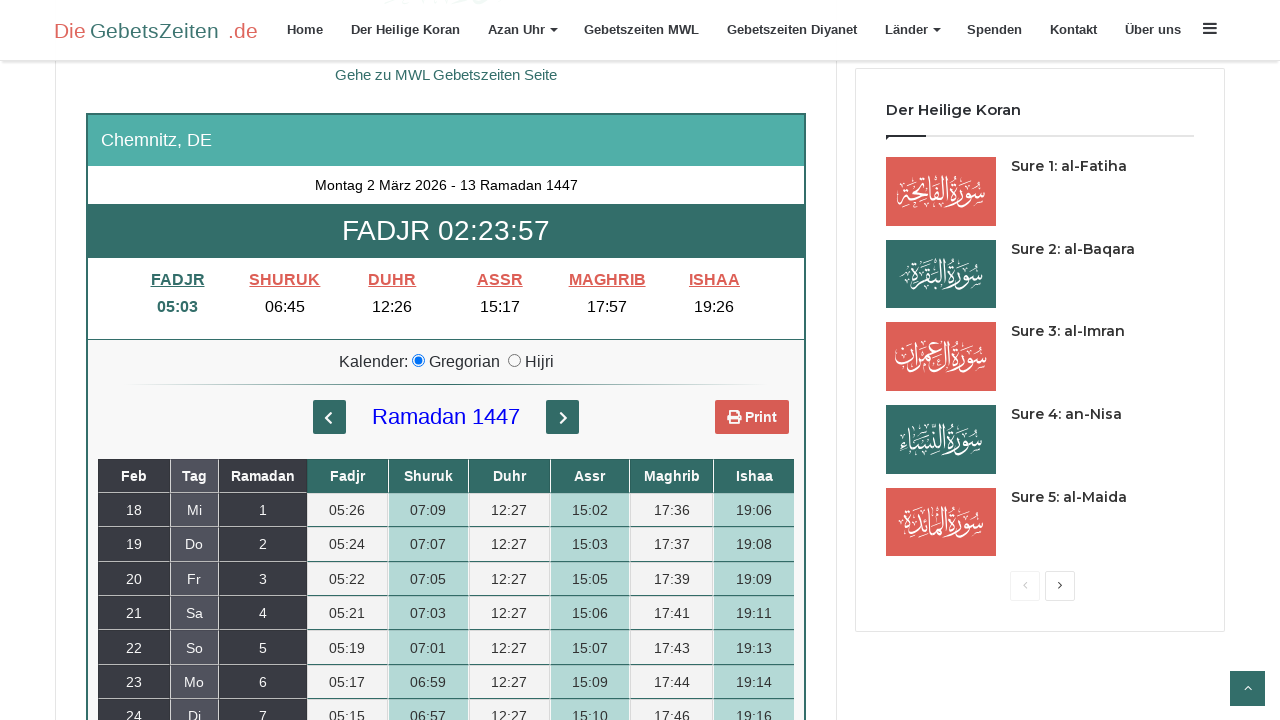

Waited 3 seconds for calendar content to update
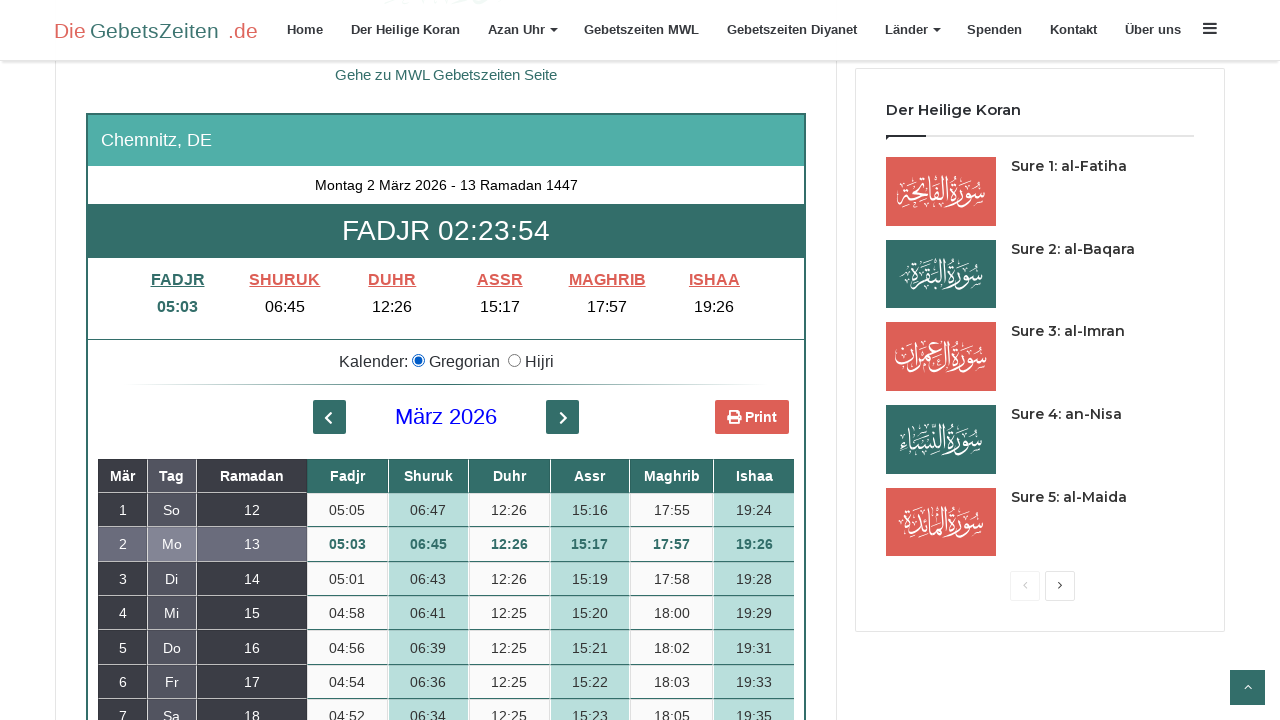

Verified prayer times table has loaded
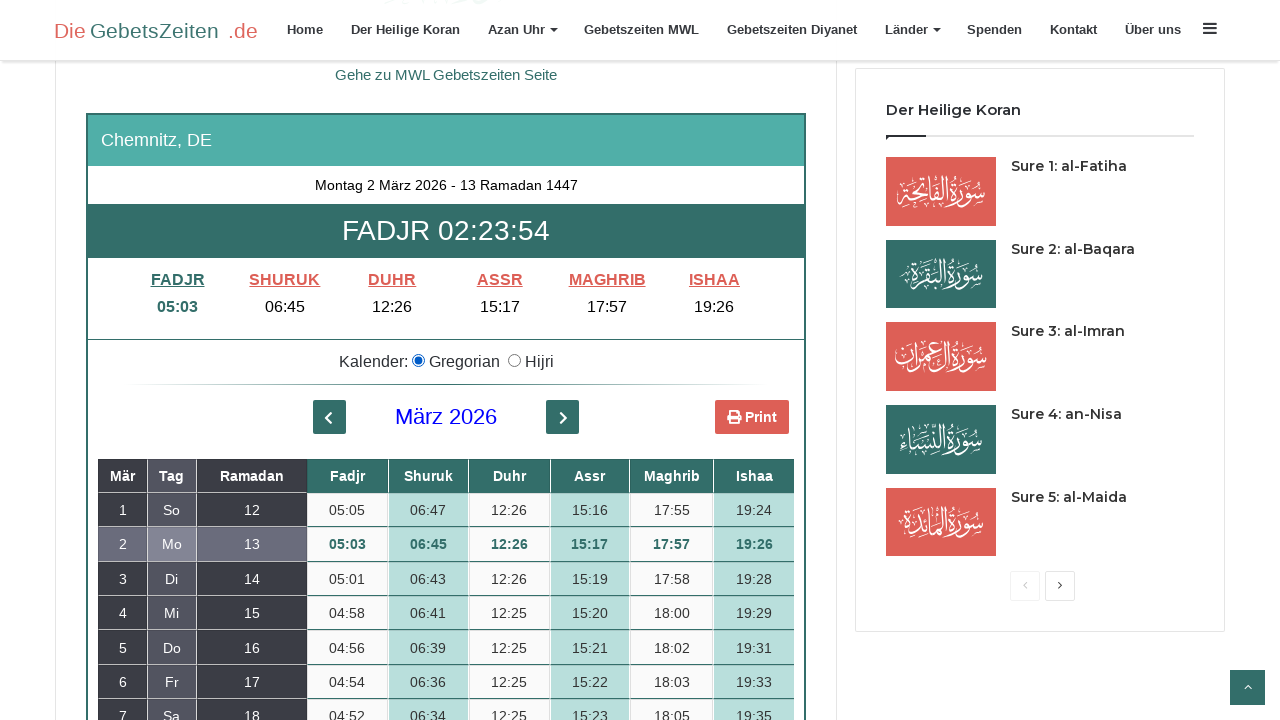

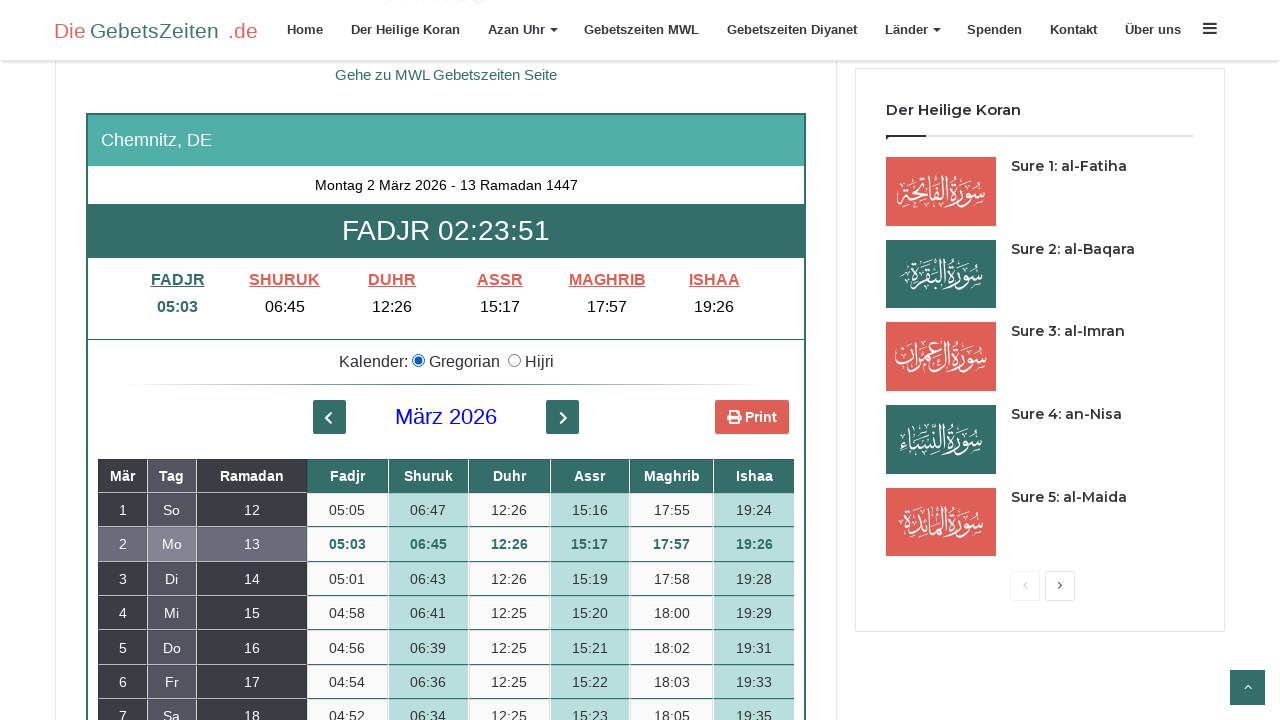